Tests add/remove elements functionality by clicking add element button twice

Starting URL: https://the-internet.herokuapp.com/add_remove_elements/

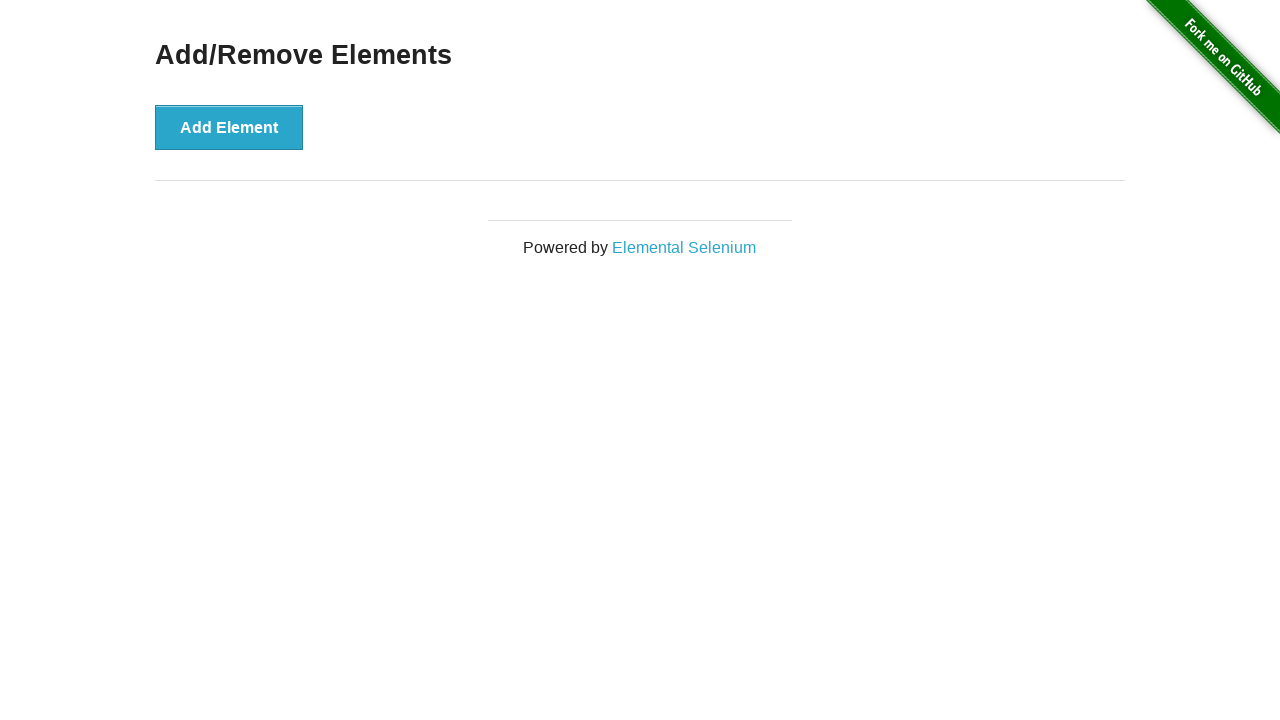

Clicked add element button (first time) at (229, 127) on button:text('Add Element')
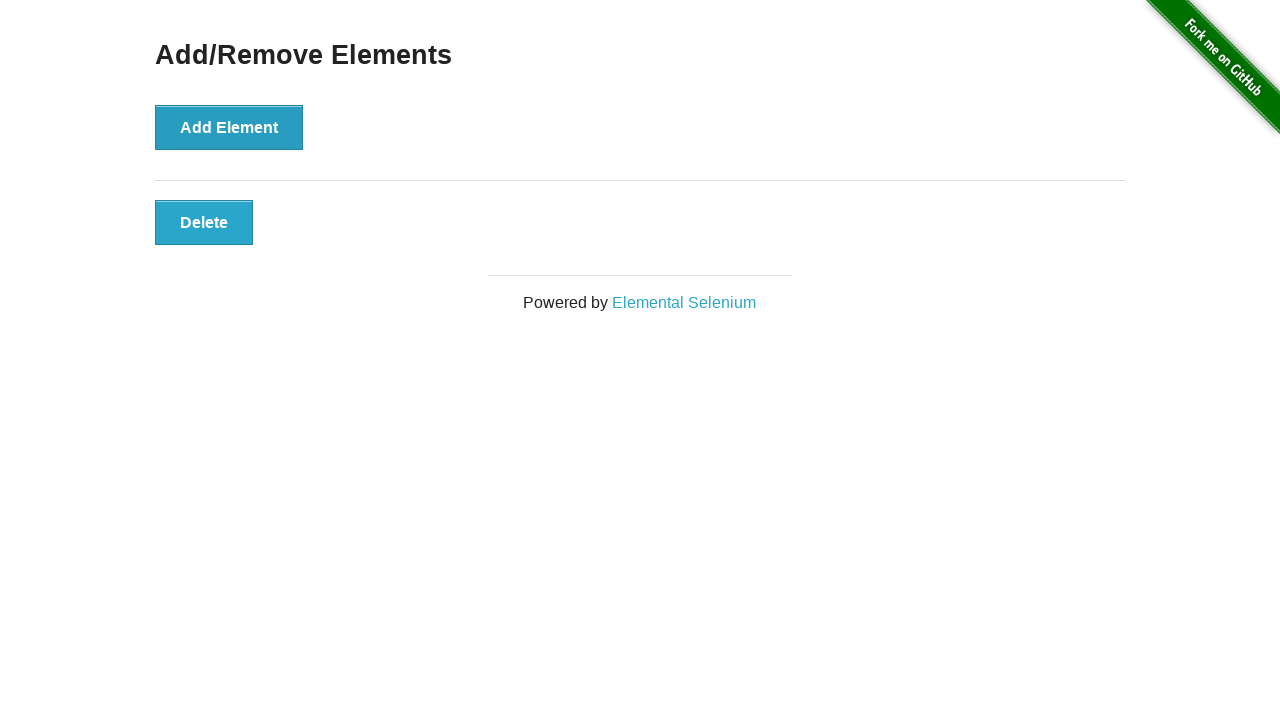

Clicked add element button (second time) at (229, 127) on button:text('Add Element')
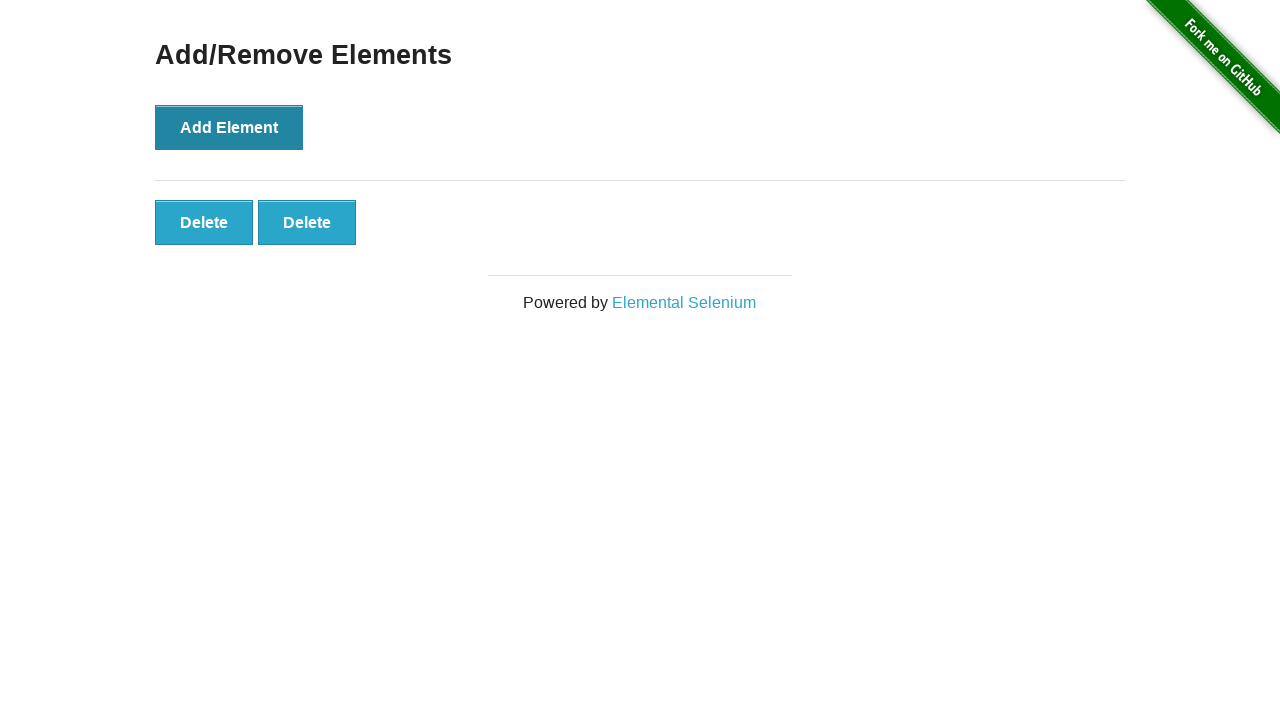

Delete buttons appeared after adding two elements
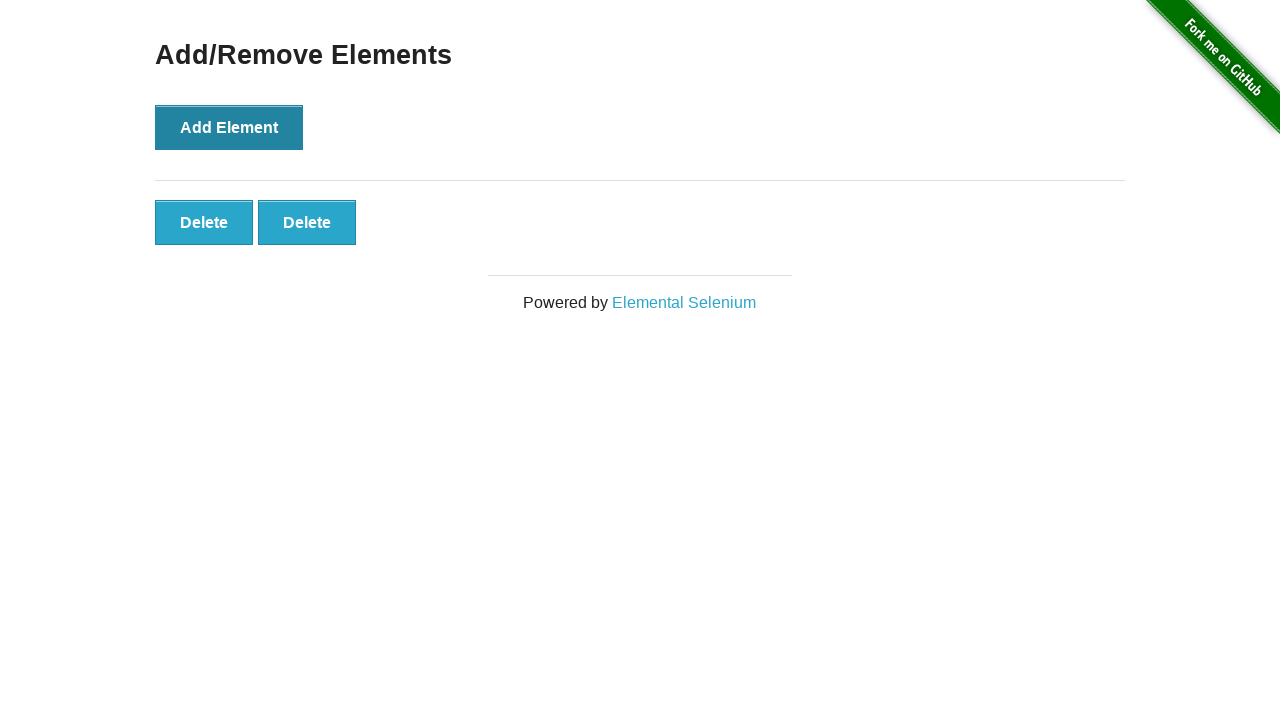

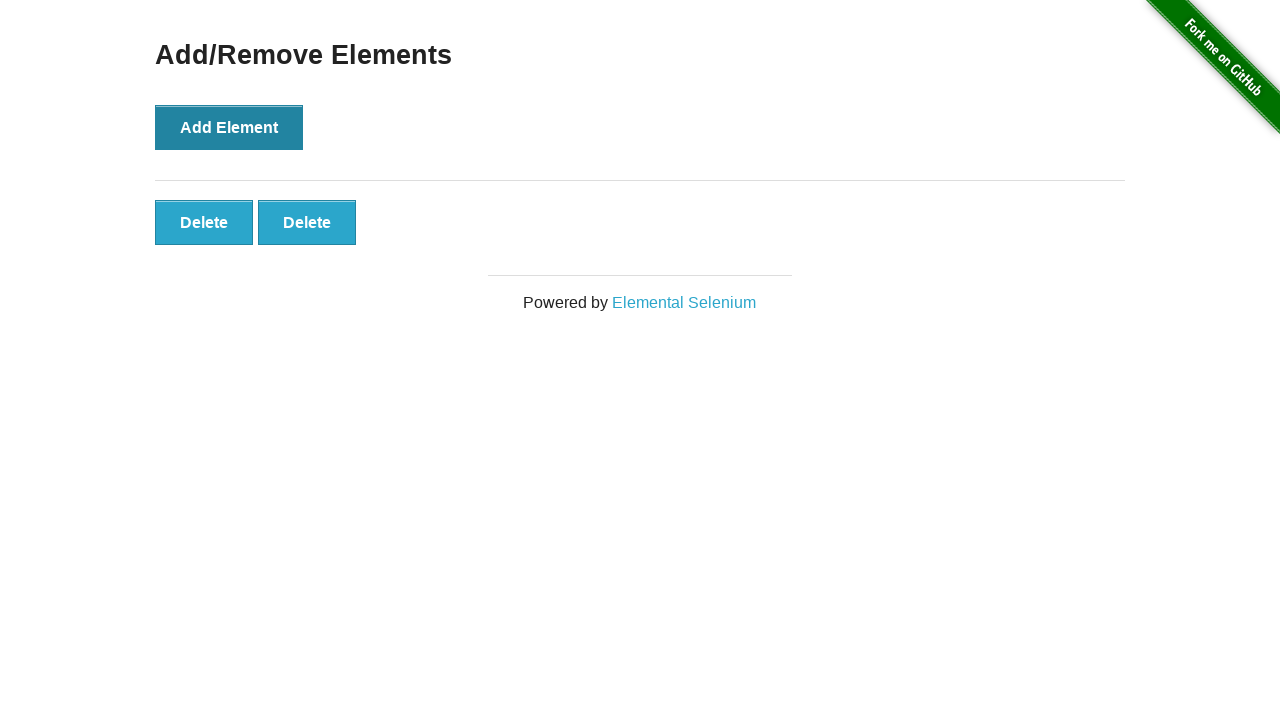